Navigates to the My Account page from the navigation bar and verifies the page title and URL

Starting URL: https://cms.demo.katalon.com

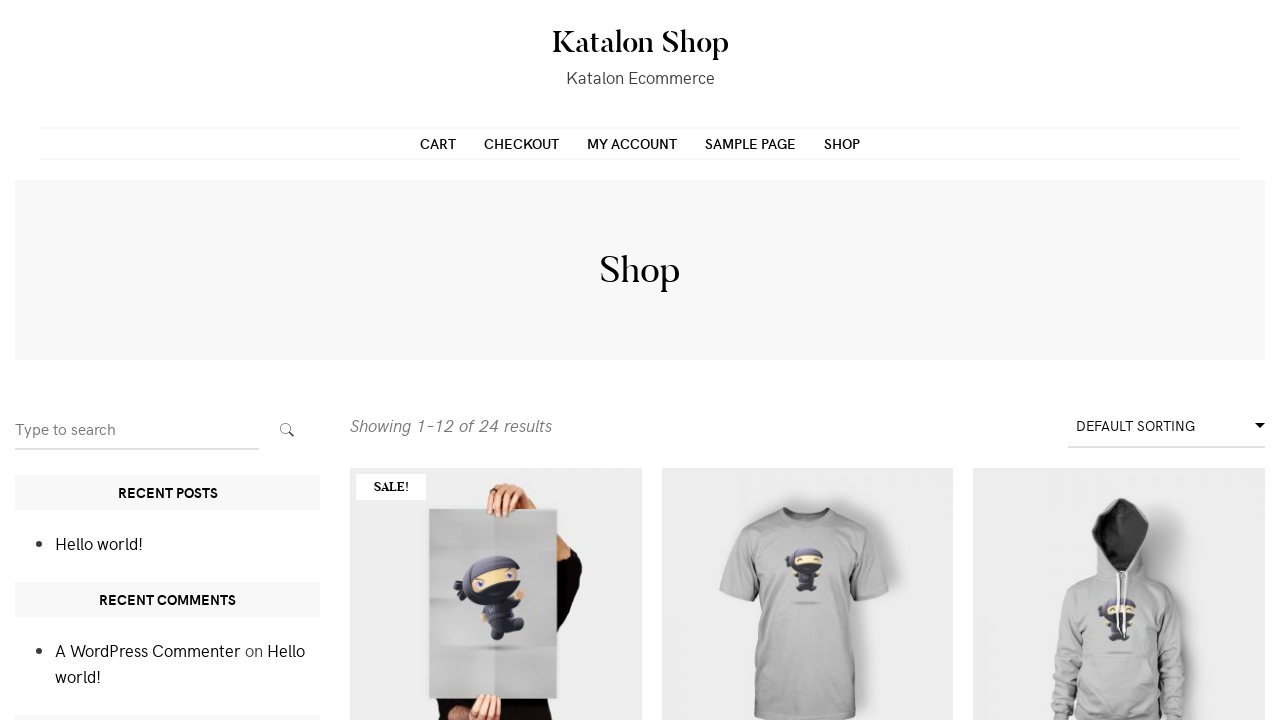

Clicked on My Account link in navigation bar at (632, 143) on li.page-item-10 > a
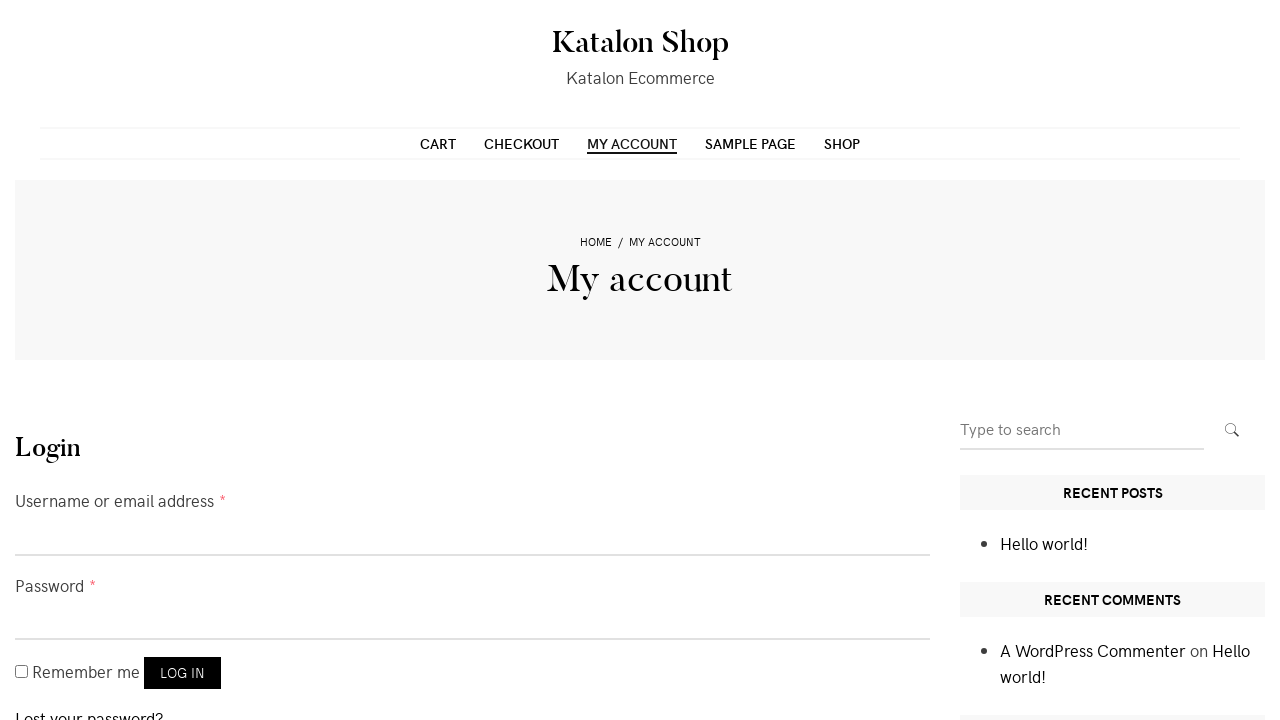

Waited for page to load (domcontentloaded)
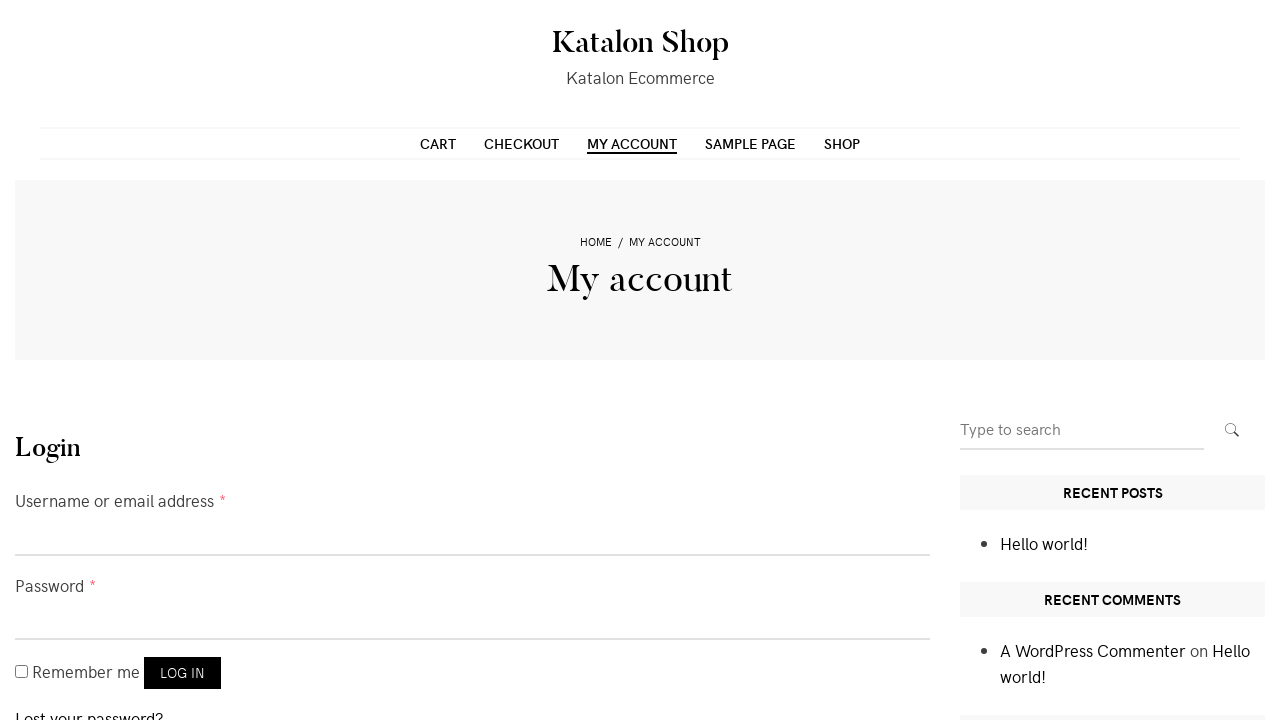

Verified page title is 'My account – Katalon Shop'
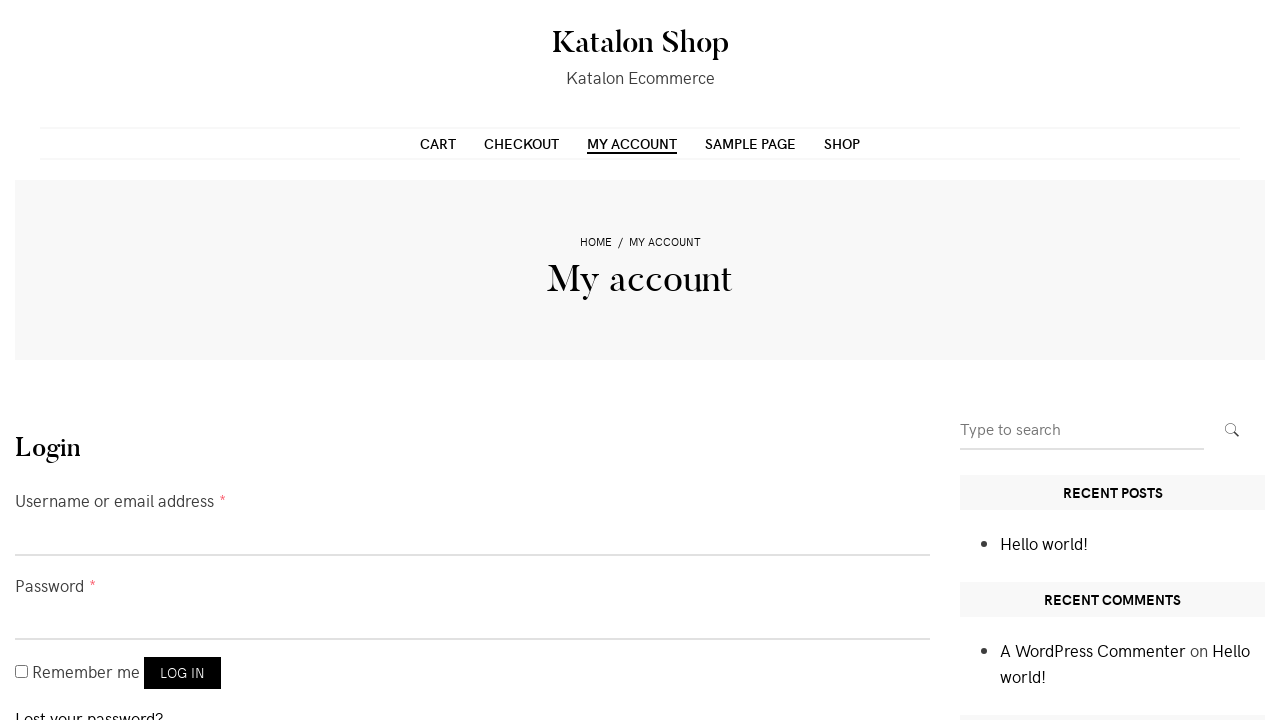

Verified URL contains '/my-account'
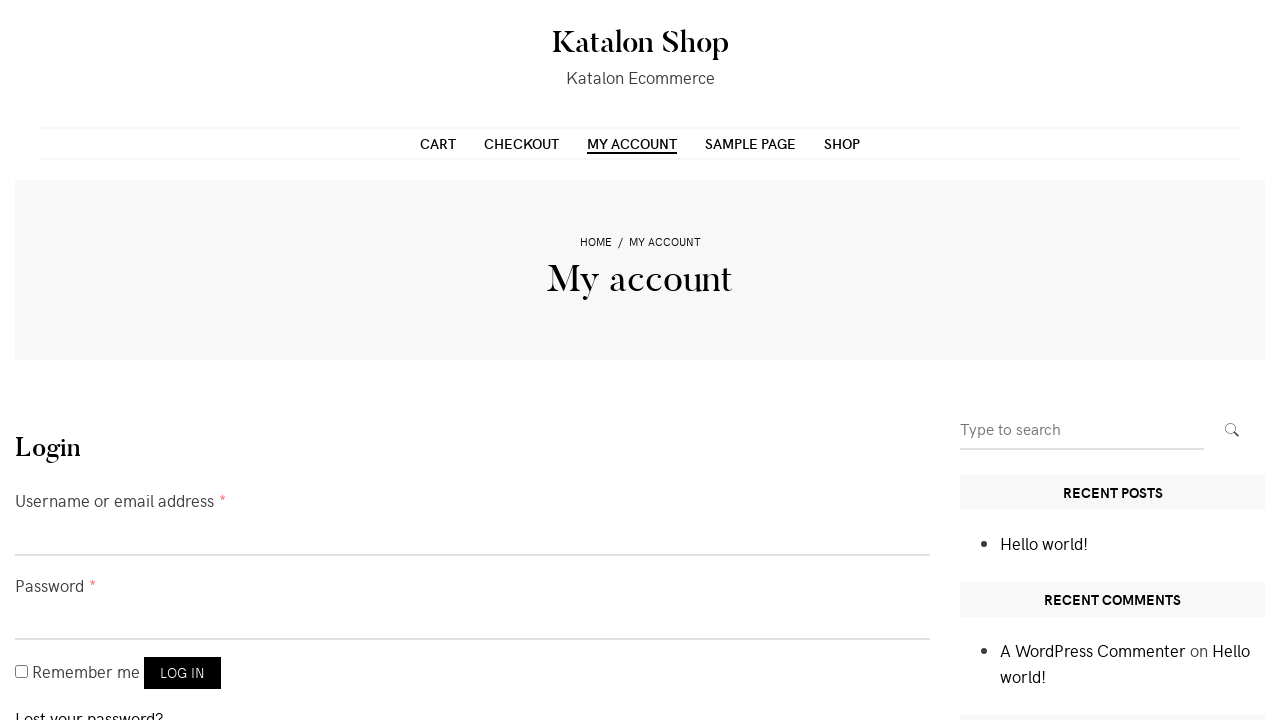

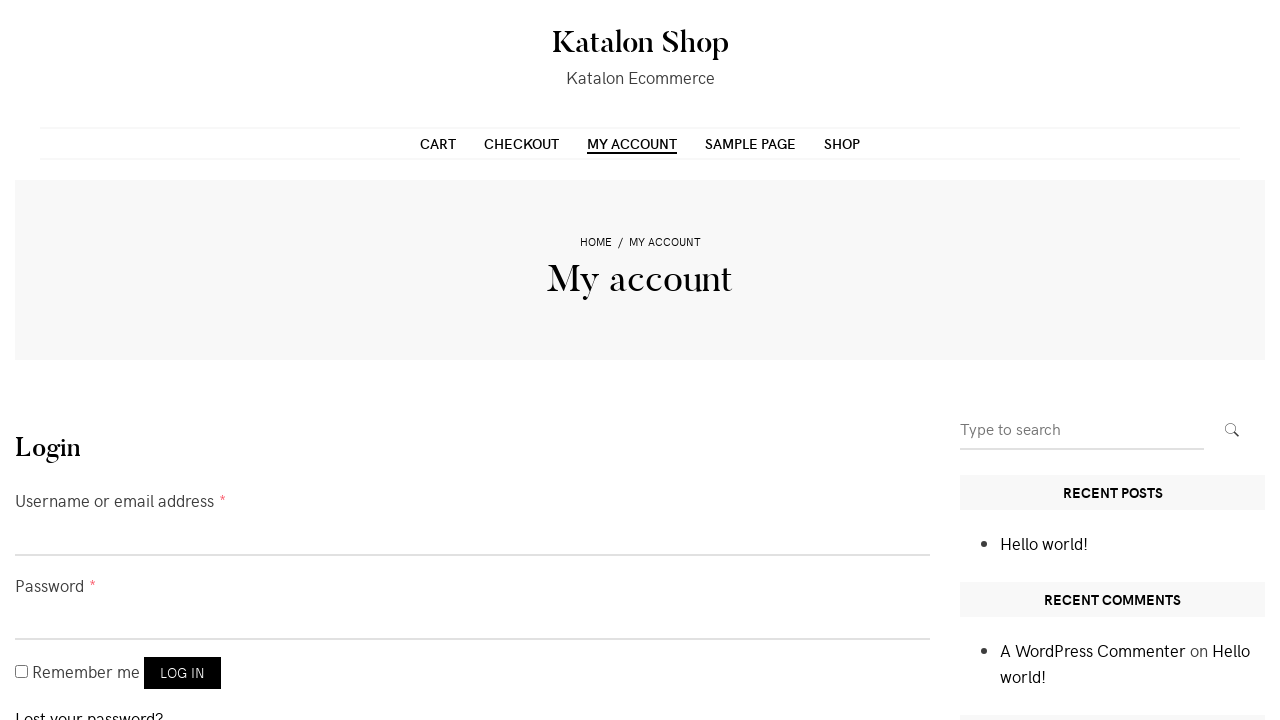